Tests browser navigation methods by navigating to a page, then going back, forward, and refreshing

Starting URL: https://www.hyrtutorials.com/p/window-handles-practice.html

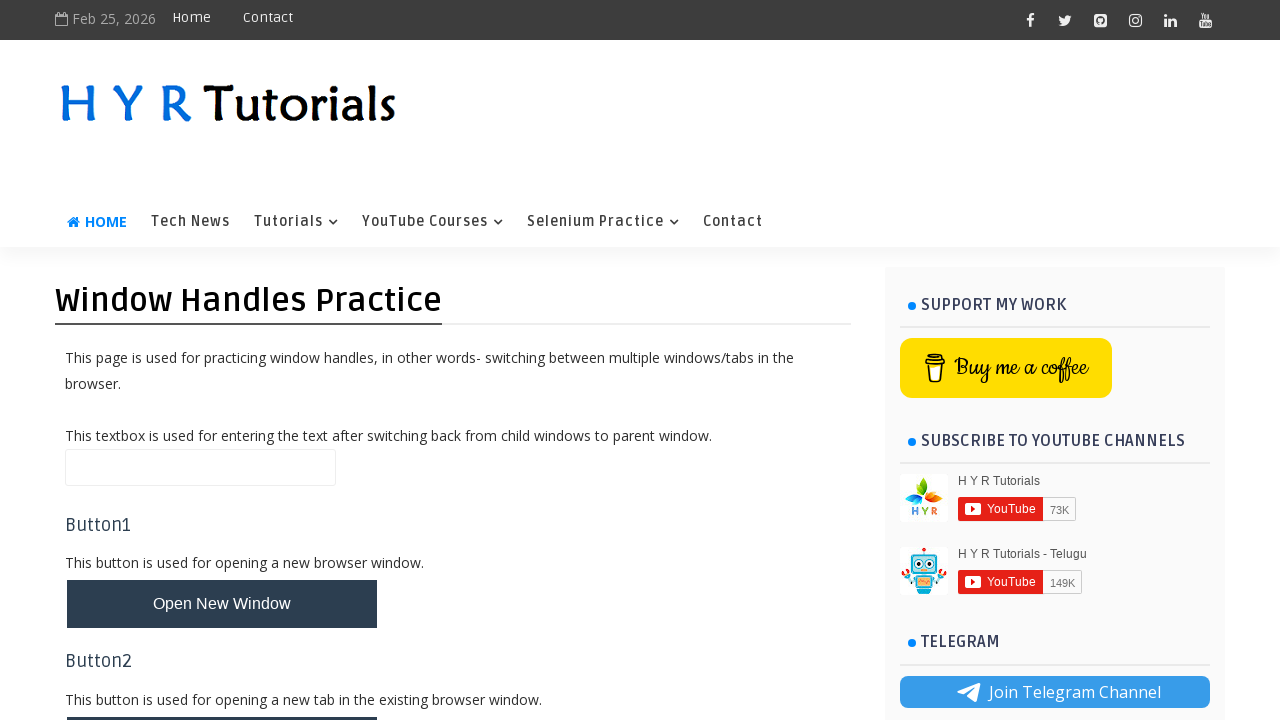

Navigated to window handles practice page
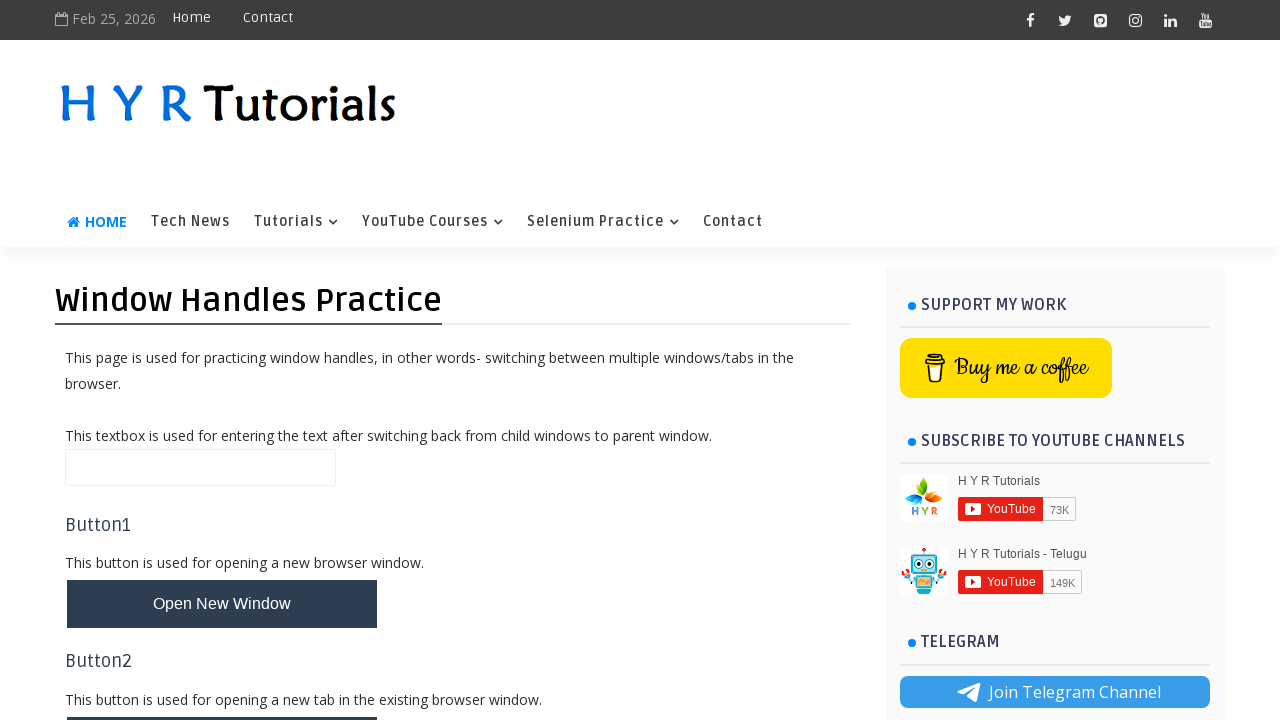

Navigated back to previous page
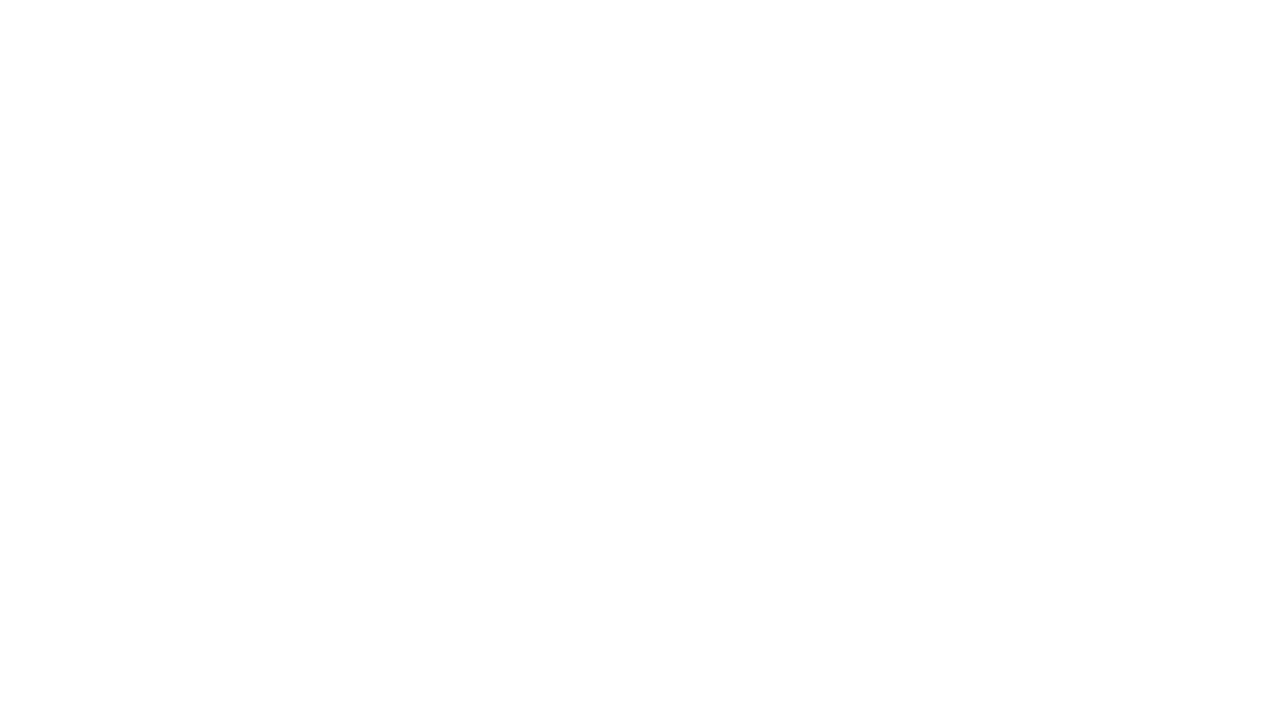

Navigated forward to return to original page
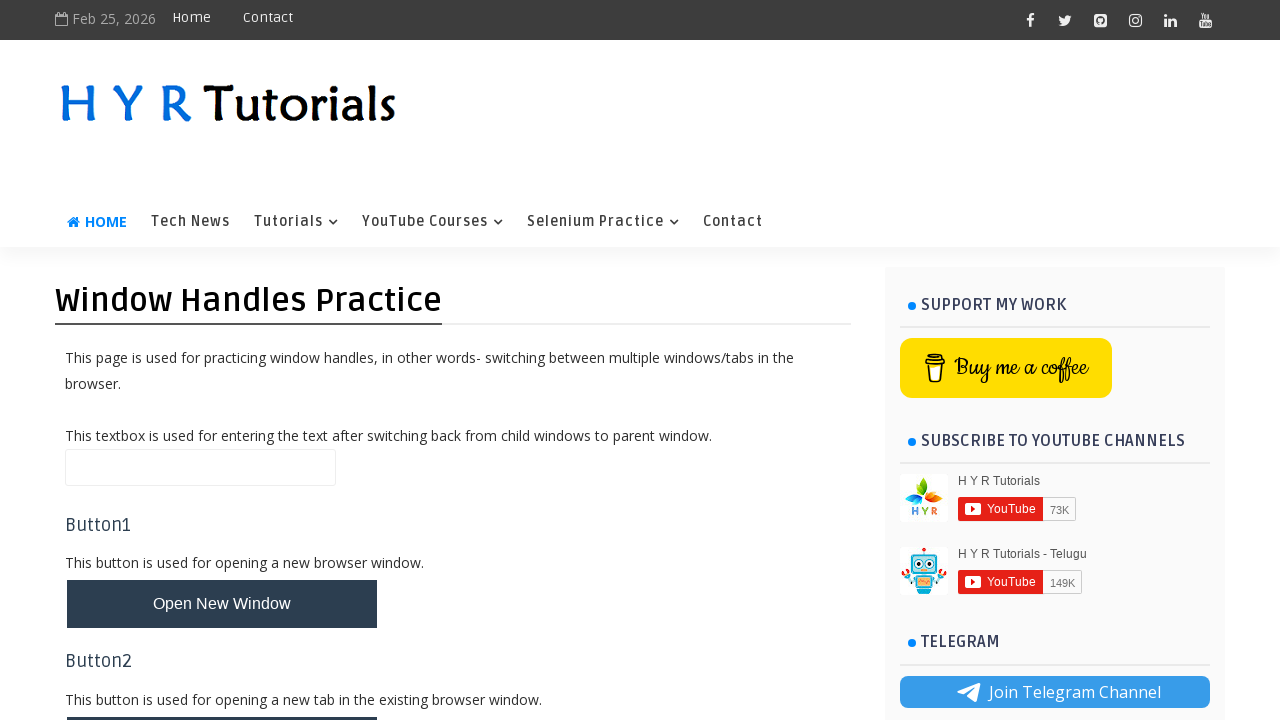

Refreshed the current page
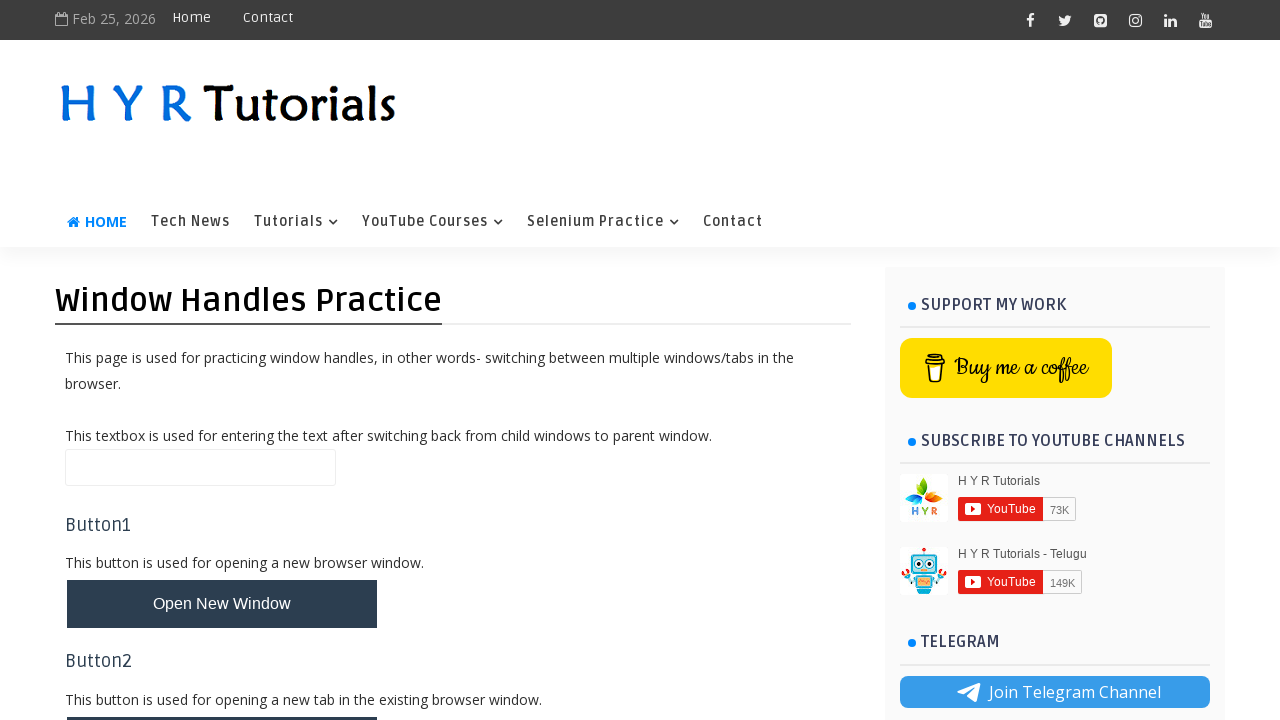

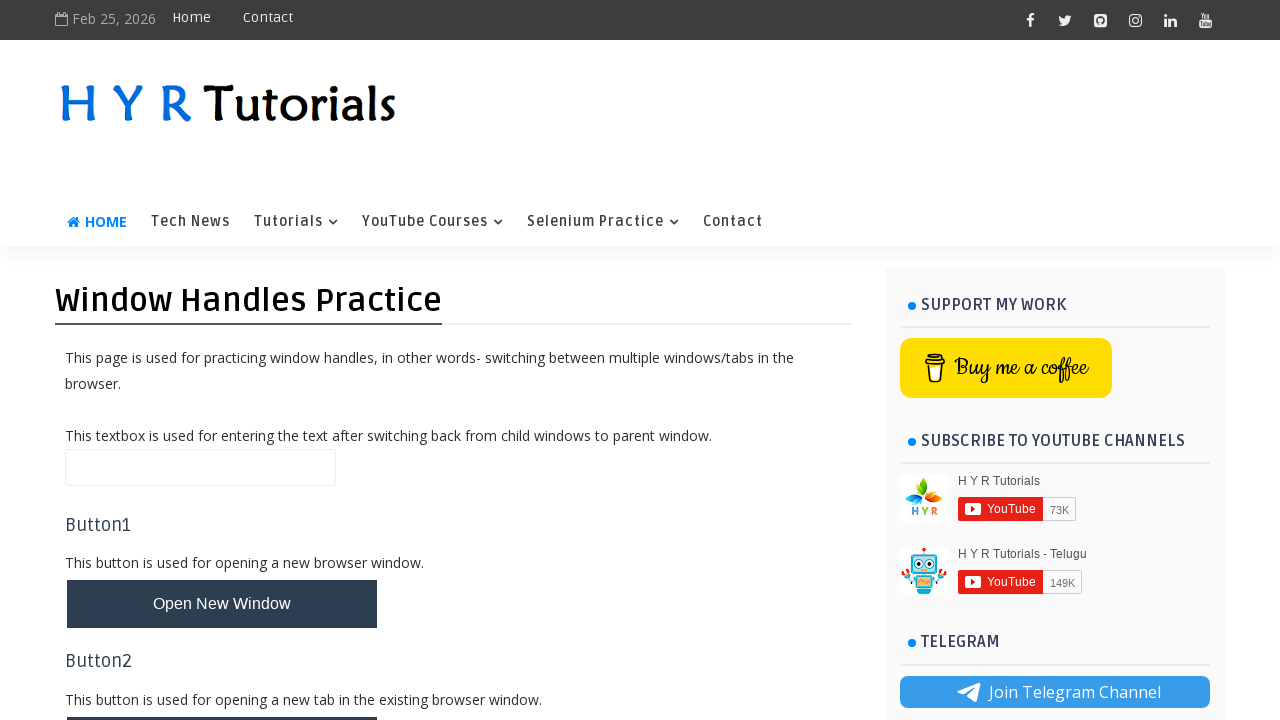